Navigates to jQuery UI website and clicks on the Themes link to verify the ThemeRoller page loads correctly

Starting URL: https://jqueryui.com/

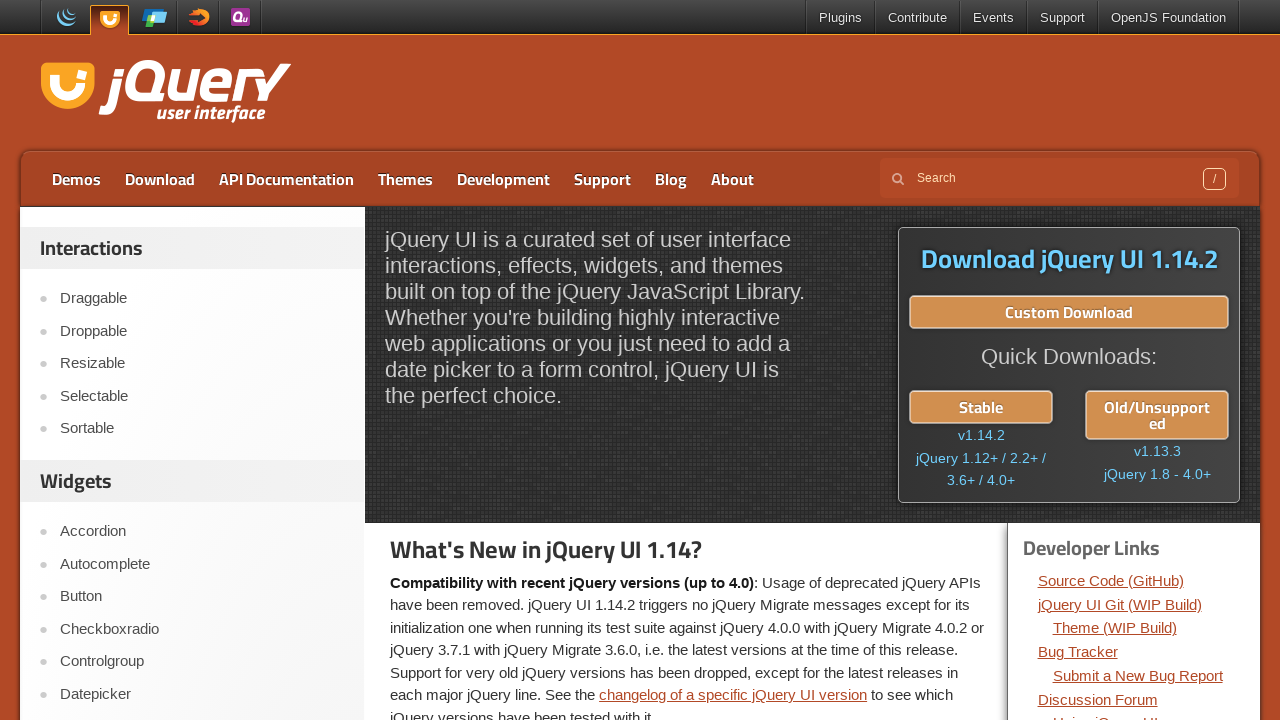

Clicked on Themes link to navigate to ThemeRoller at (406, 179) on xpath=//a[@href='https://jqueryui.com/themeroller/']
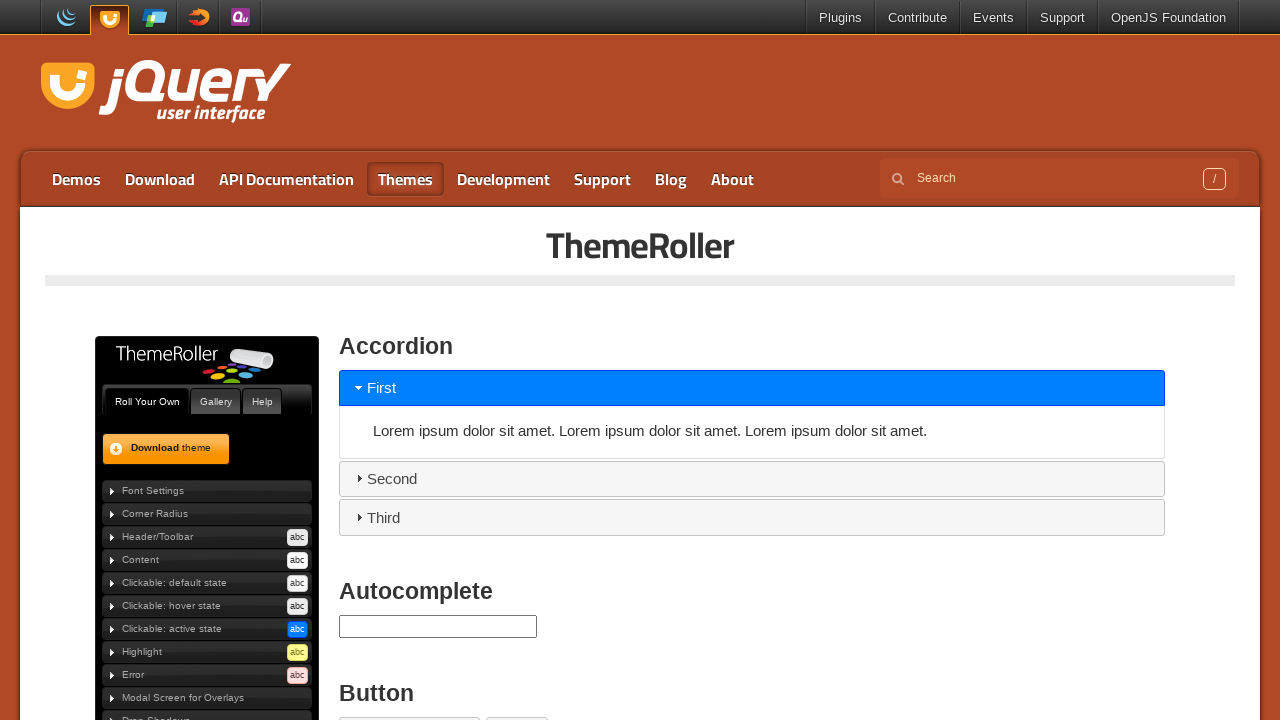

Waited for ThemeRoller page to load (domcontentloaded)
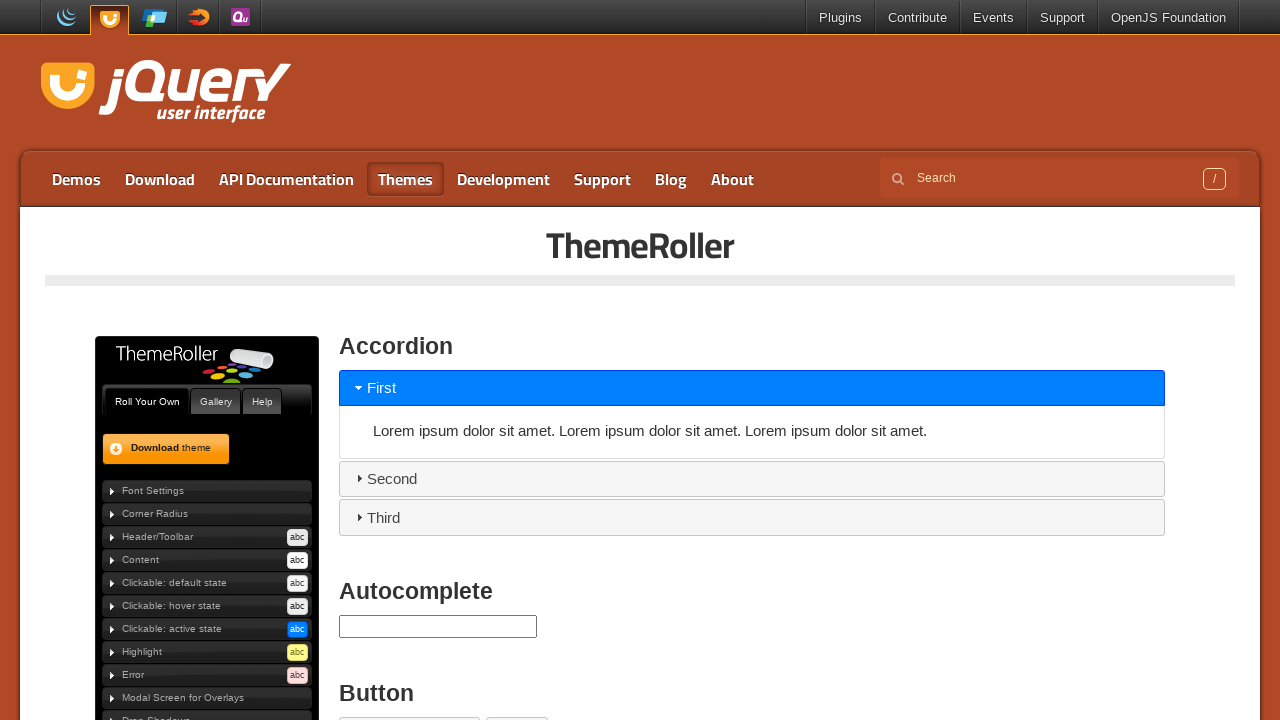

Retrieved page title: ThemeRoller | jQuery UI
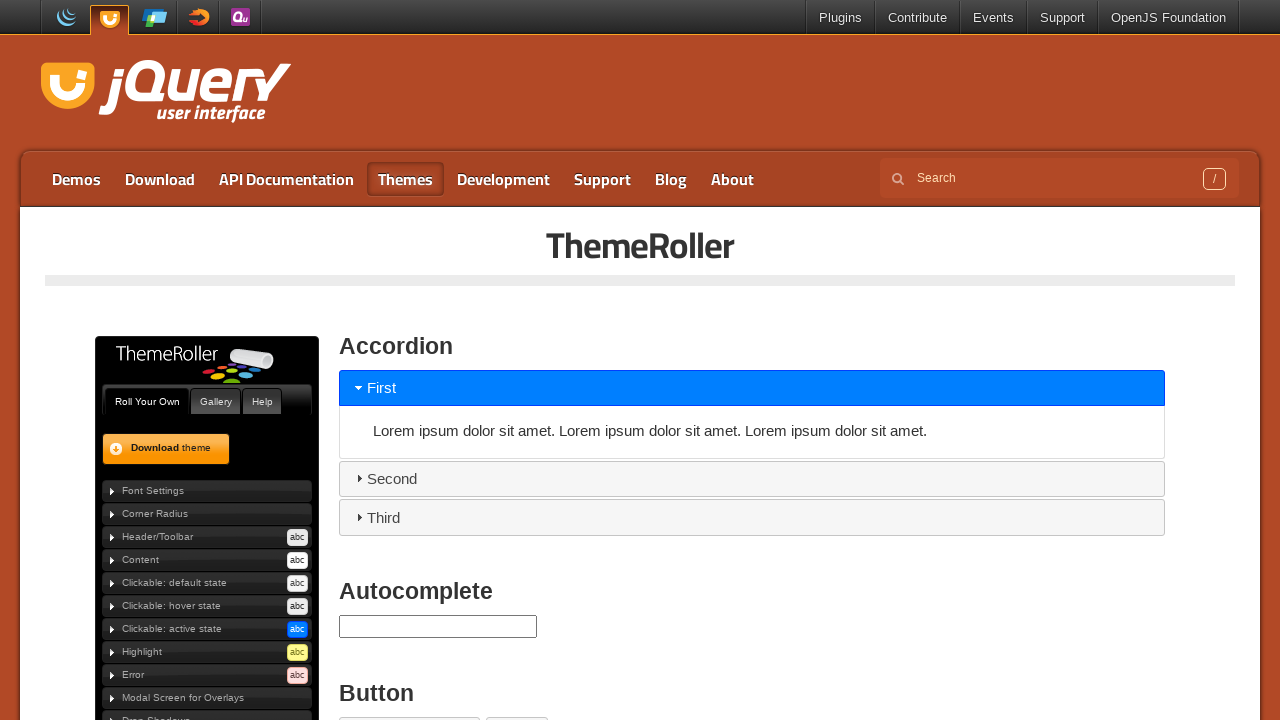

Verified that 'ThemeRoller' is present in page title
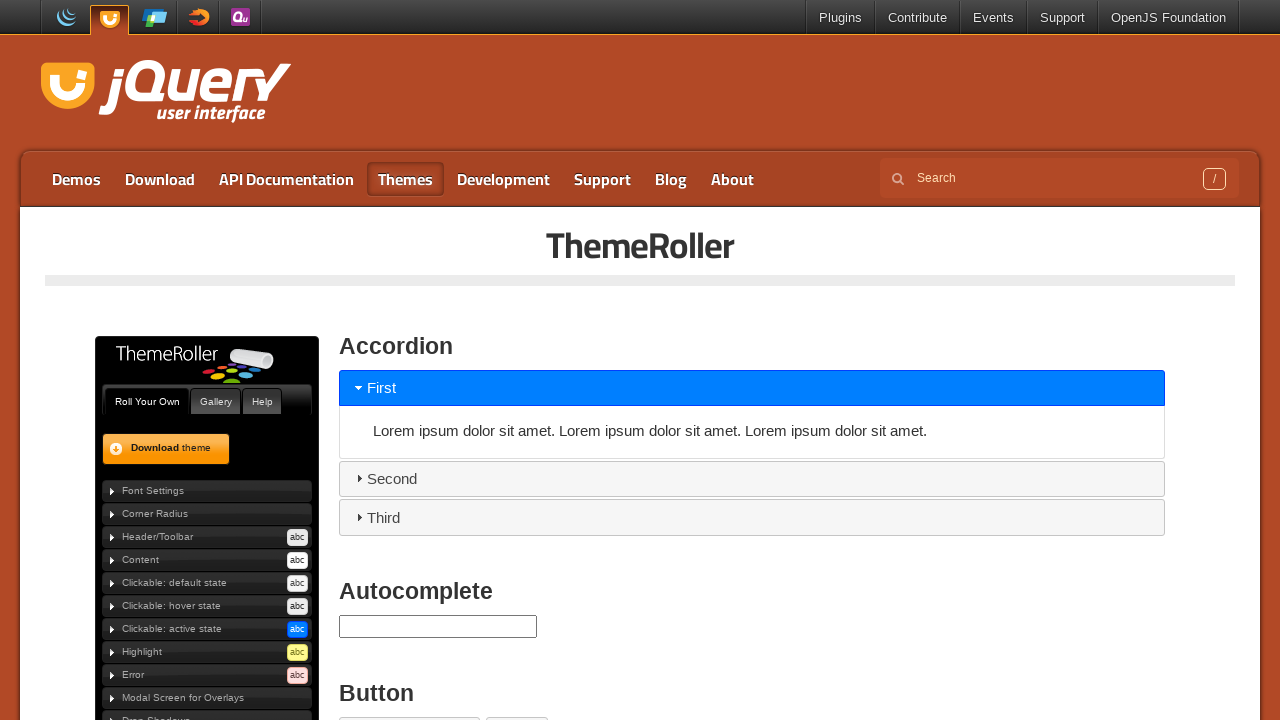

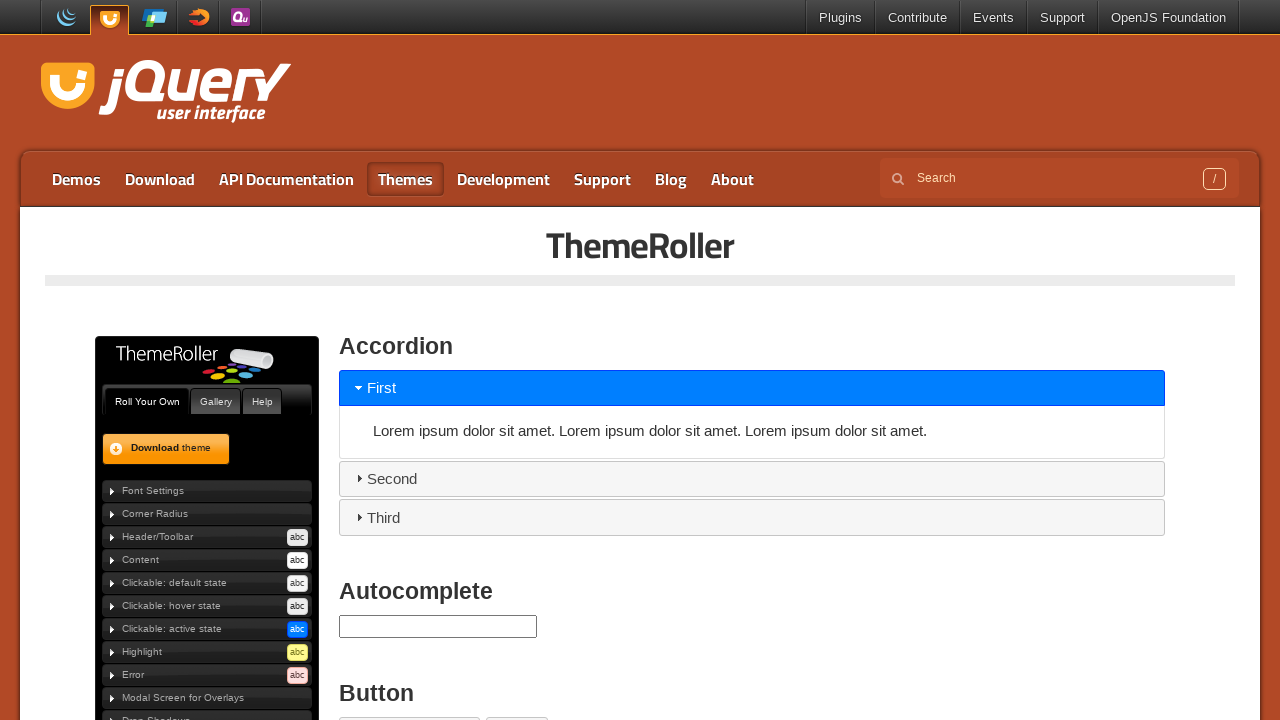